Tests that clicking the login button without providing username and password displays an error message "Username is required".

Starting URL: https://www.saucedemo.com/

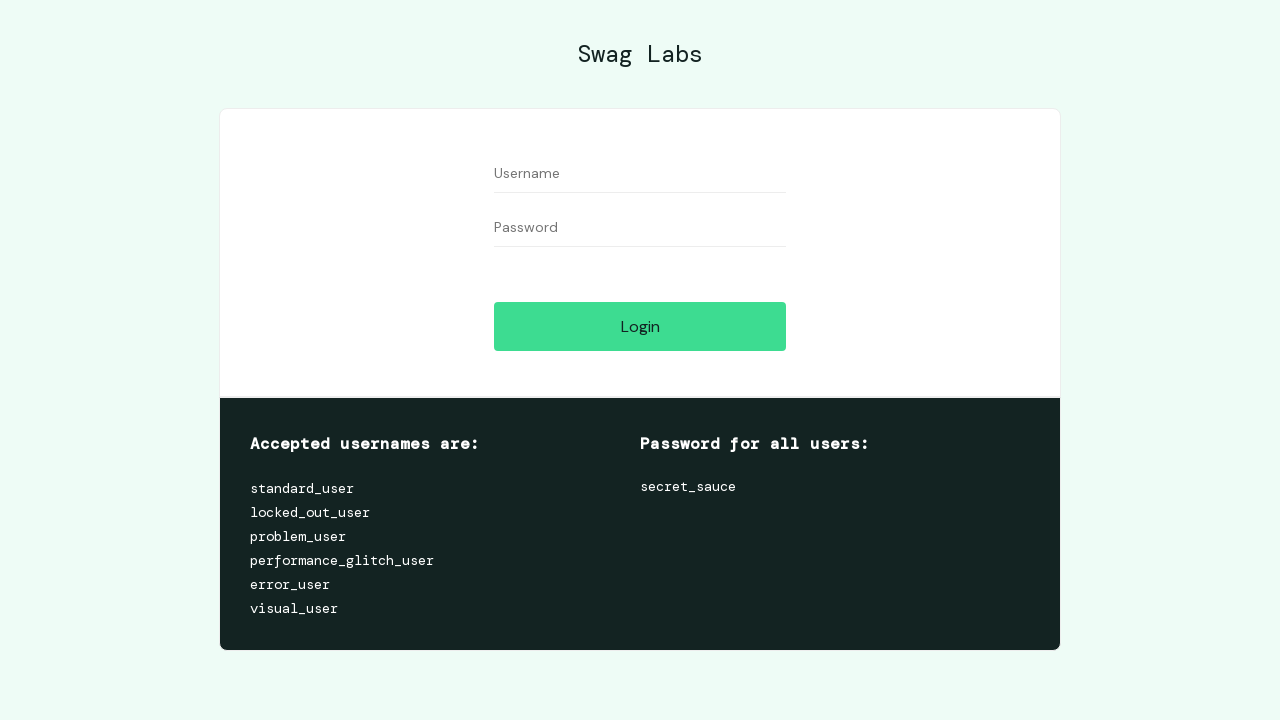

Retrieved body text to verify error message not initially present
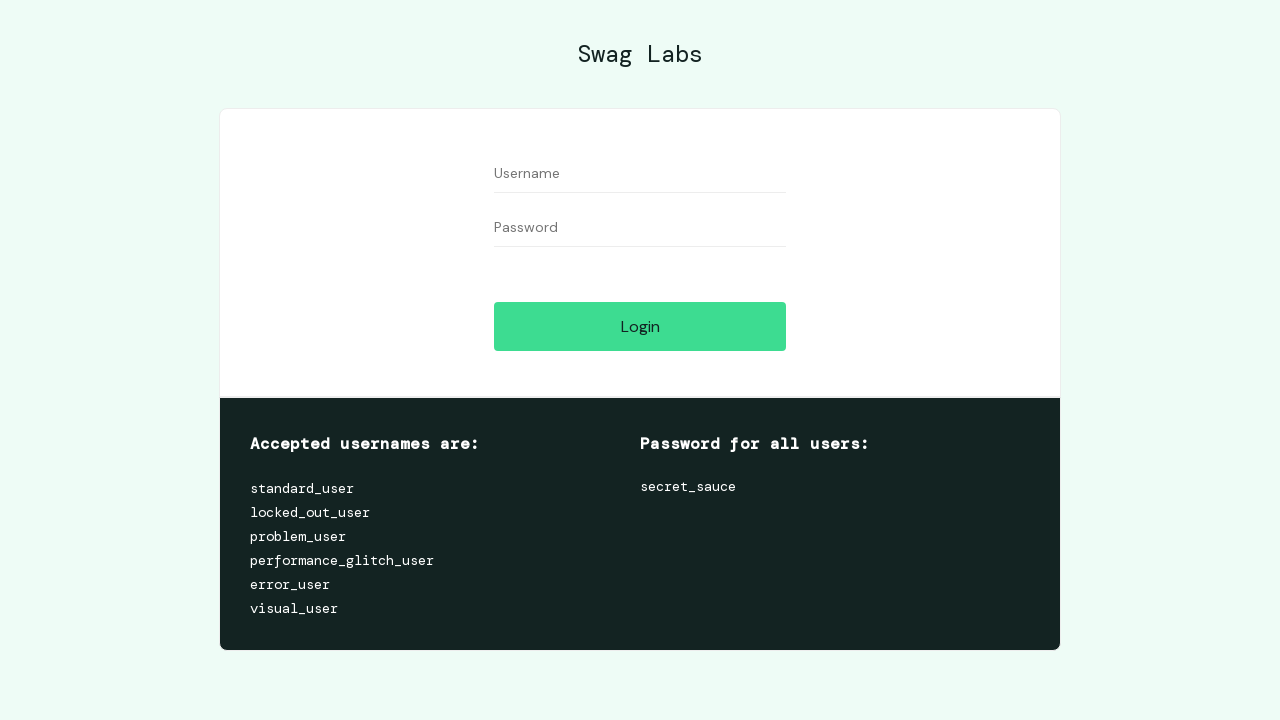

Confirmed error message not present on initial page load
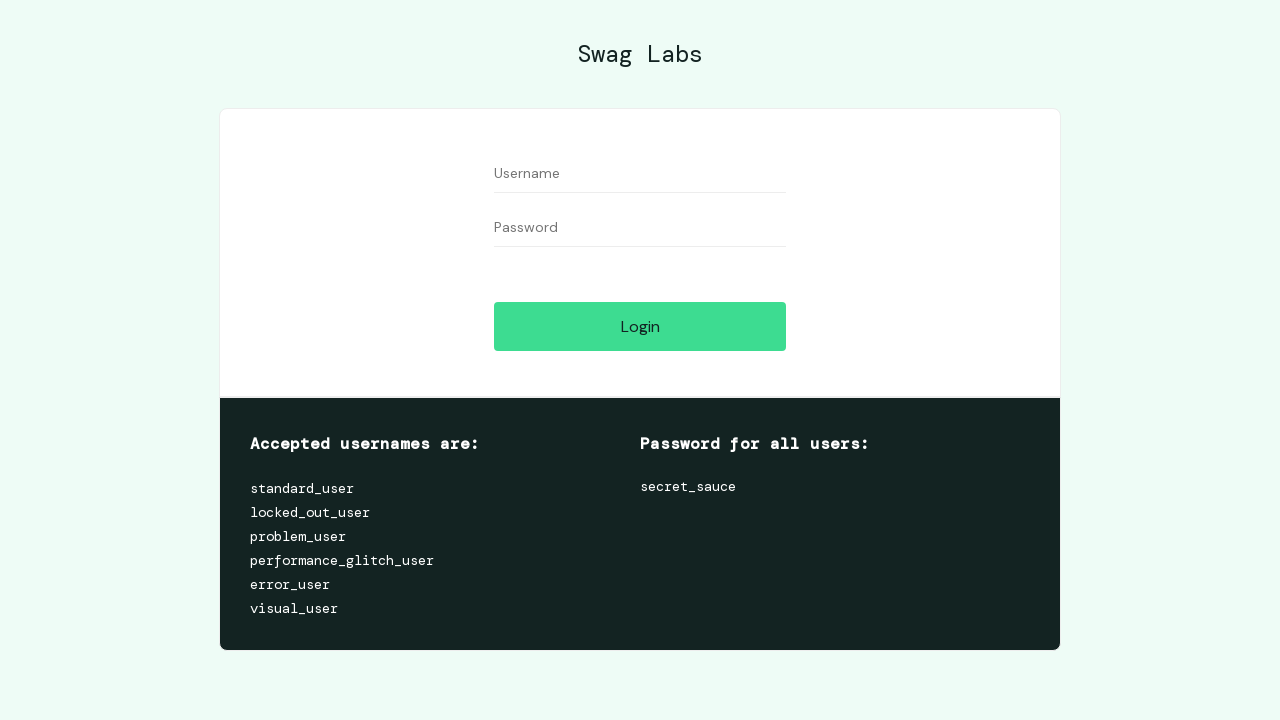

Clicked login button without providing username or password at (640, 326) on [data-test='login-button']
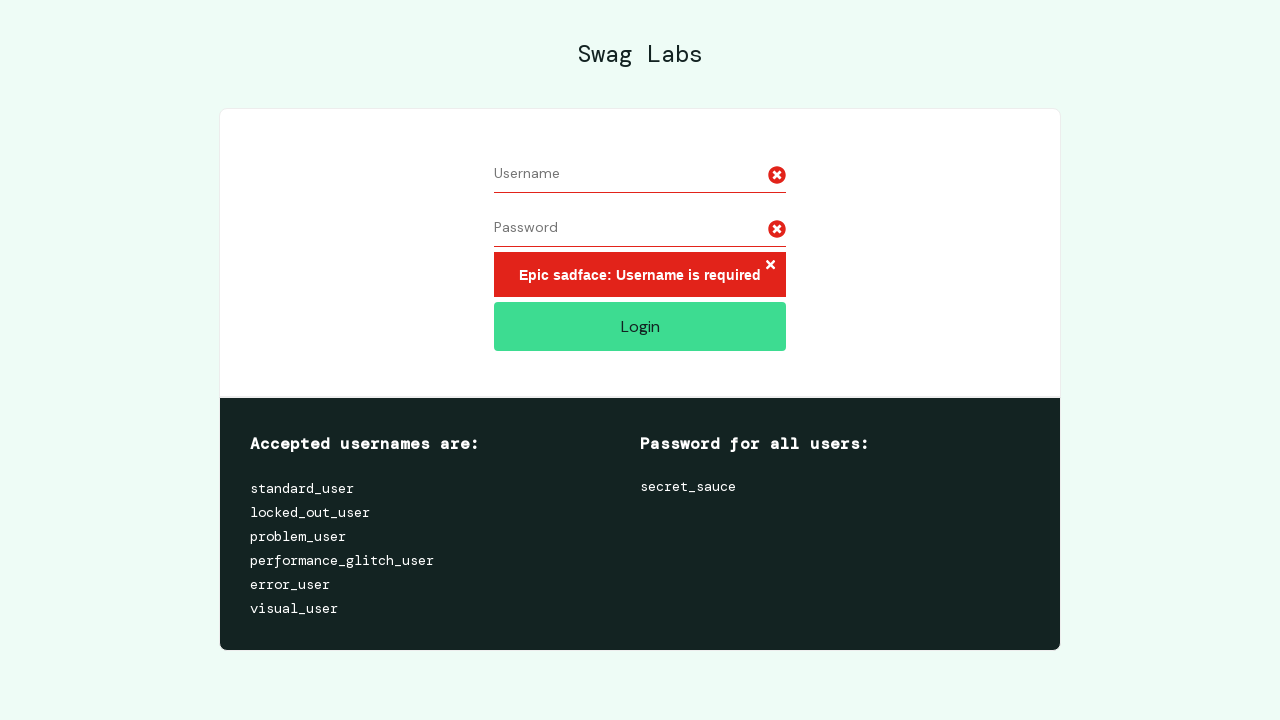

Error message button appeared after login attempt
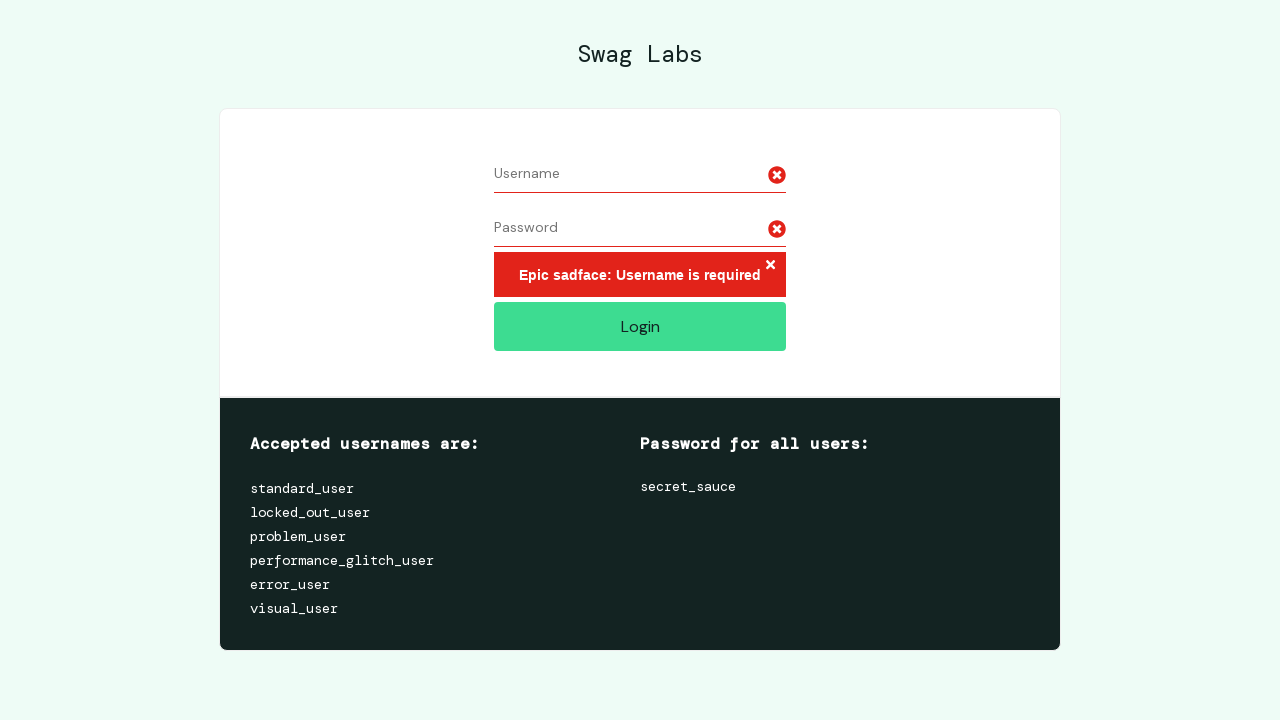

Retrieved body text to verify error message after login attempt
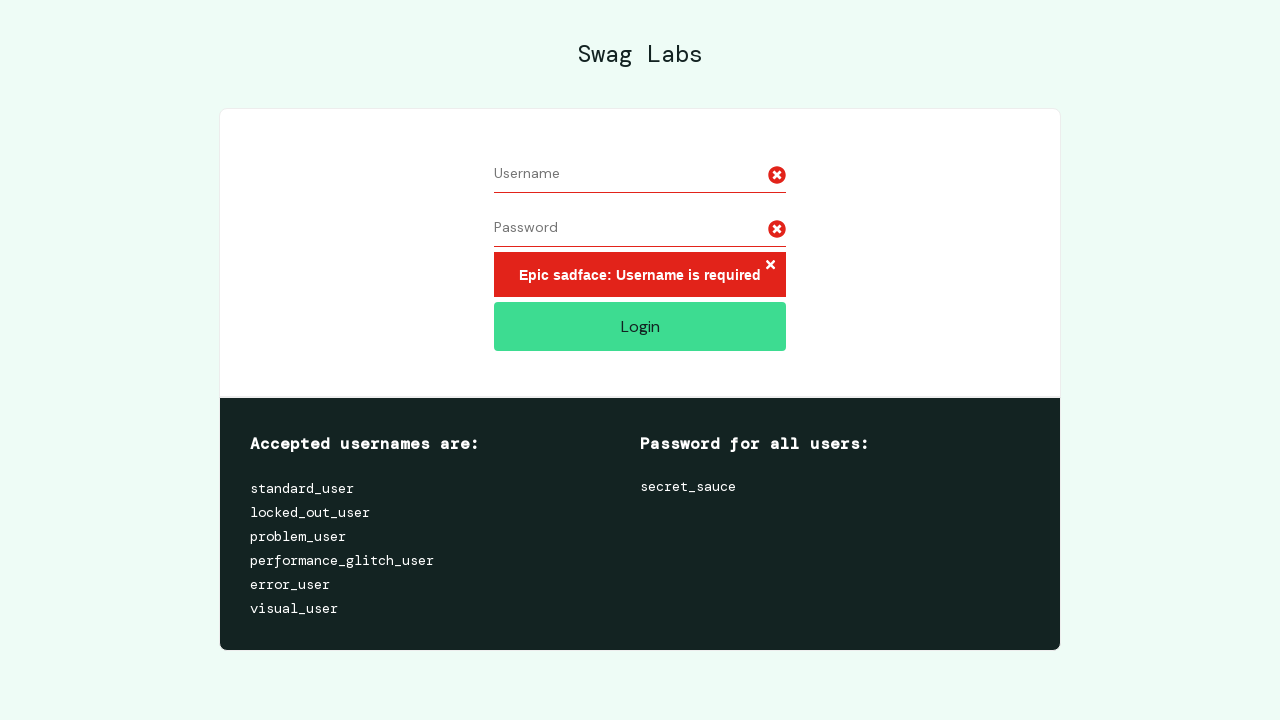

Confirmed error message 'Epic sadface: Username is required' is displayed
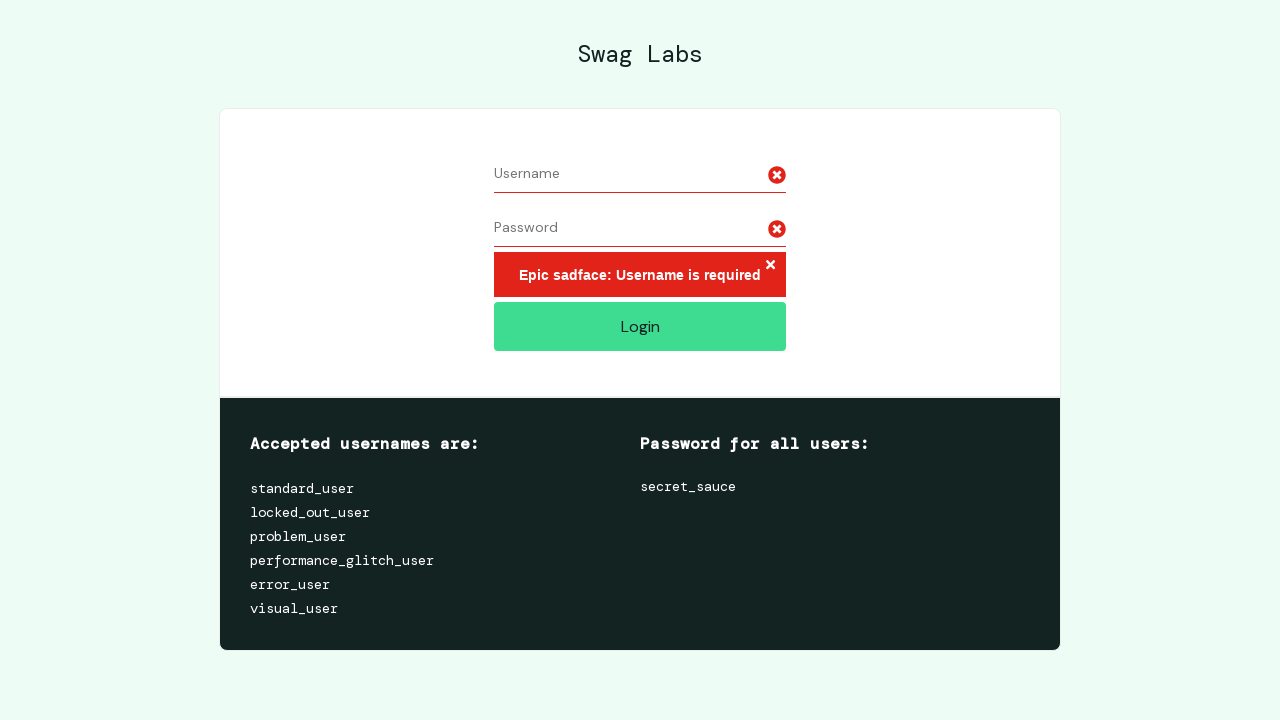

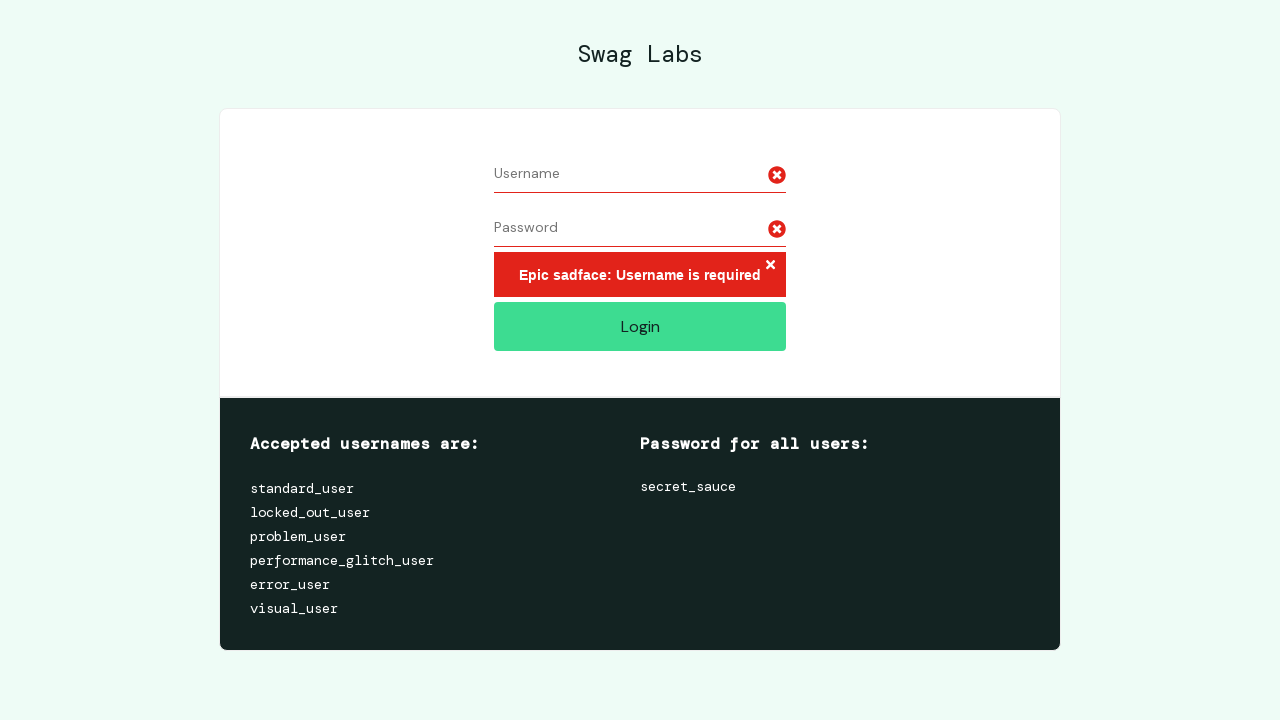